Tests opening a new tab and switching between tabs

Starting URL: https://codenboxautomationlab.com/practice/

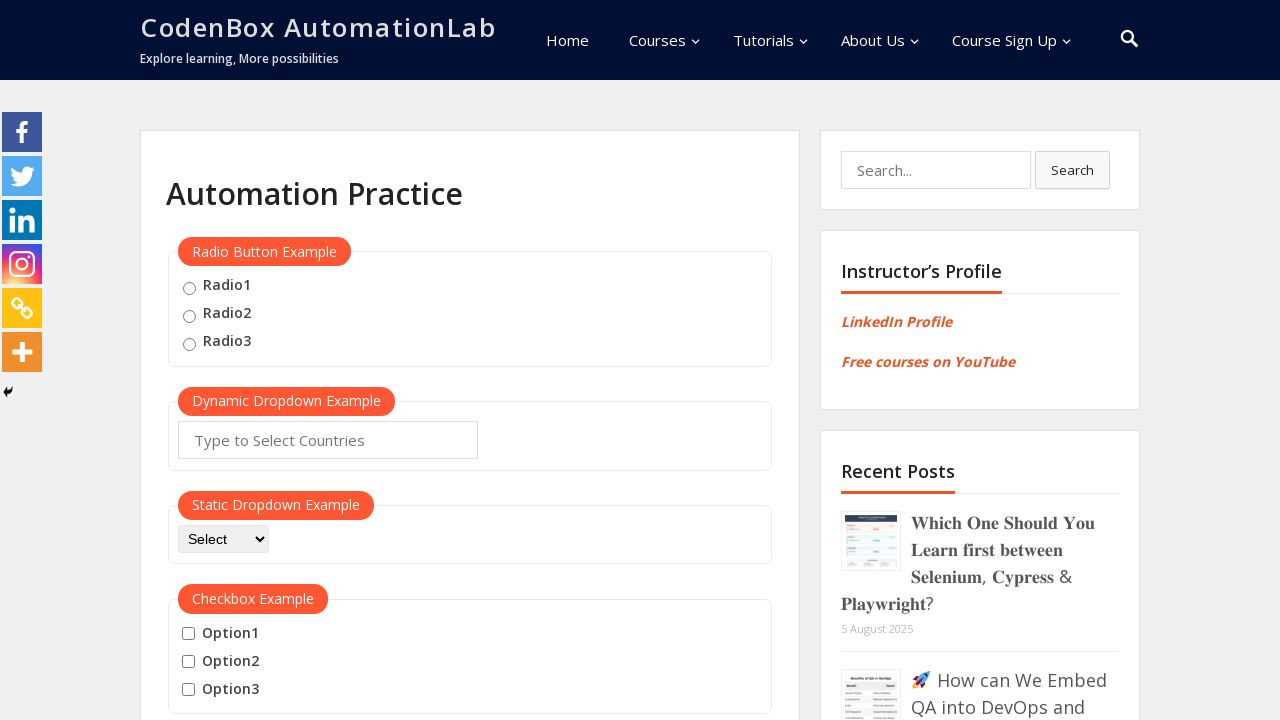

Clicked button to open new tab at (210, 361) on #opentab
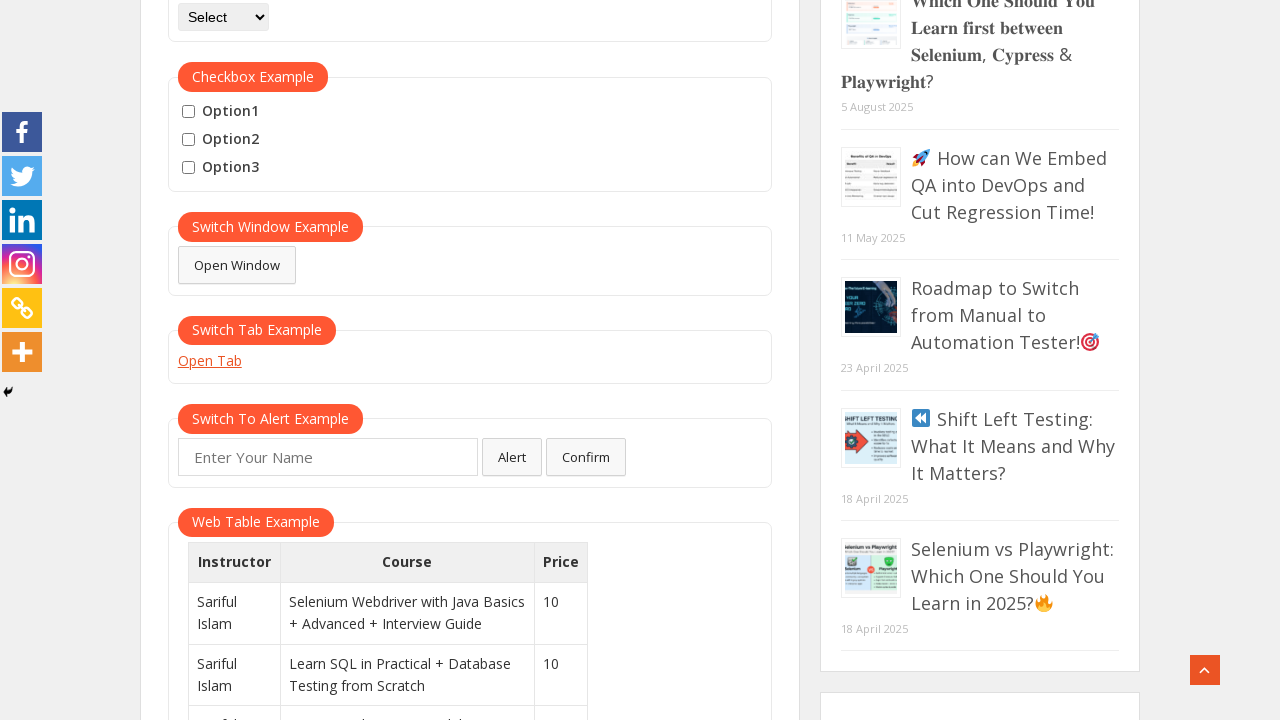

Captured new tab reference
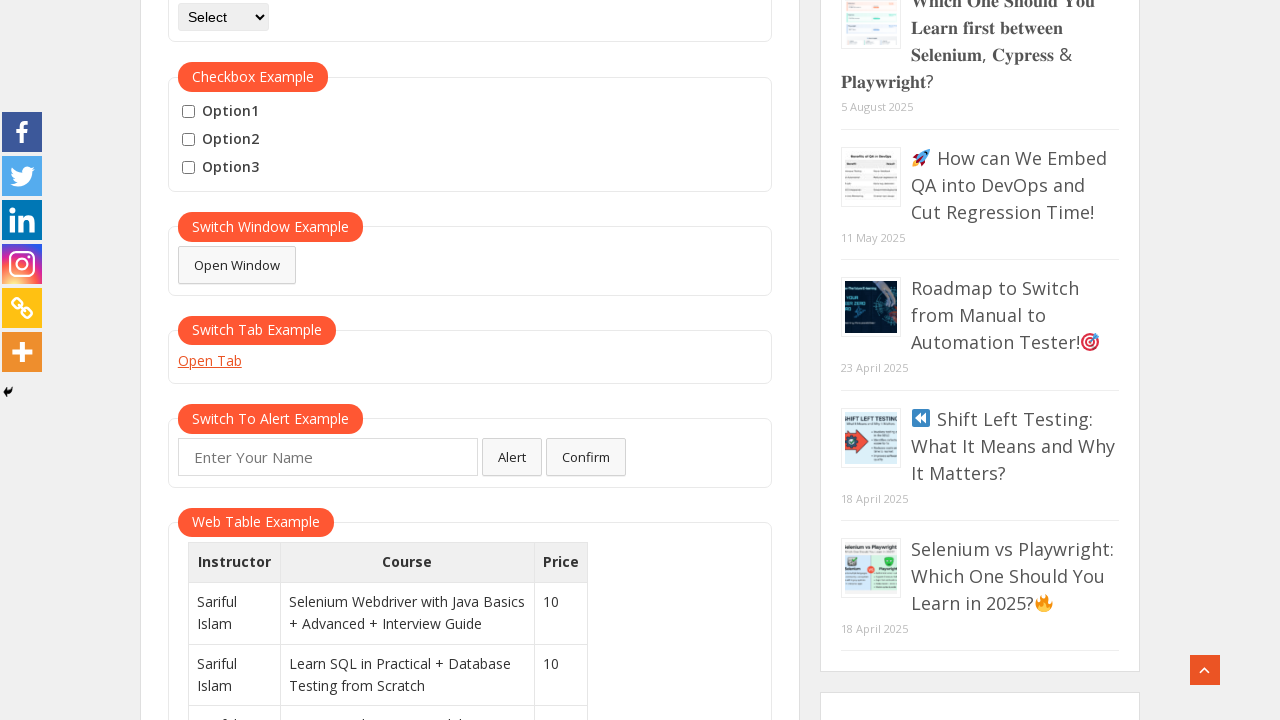

New tab loaded successfully
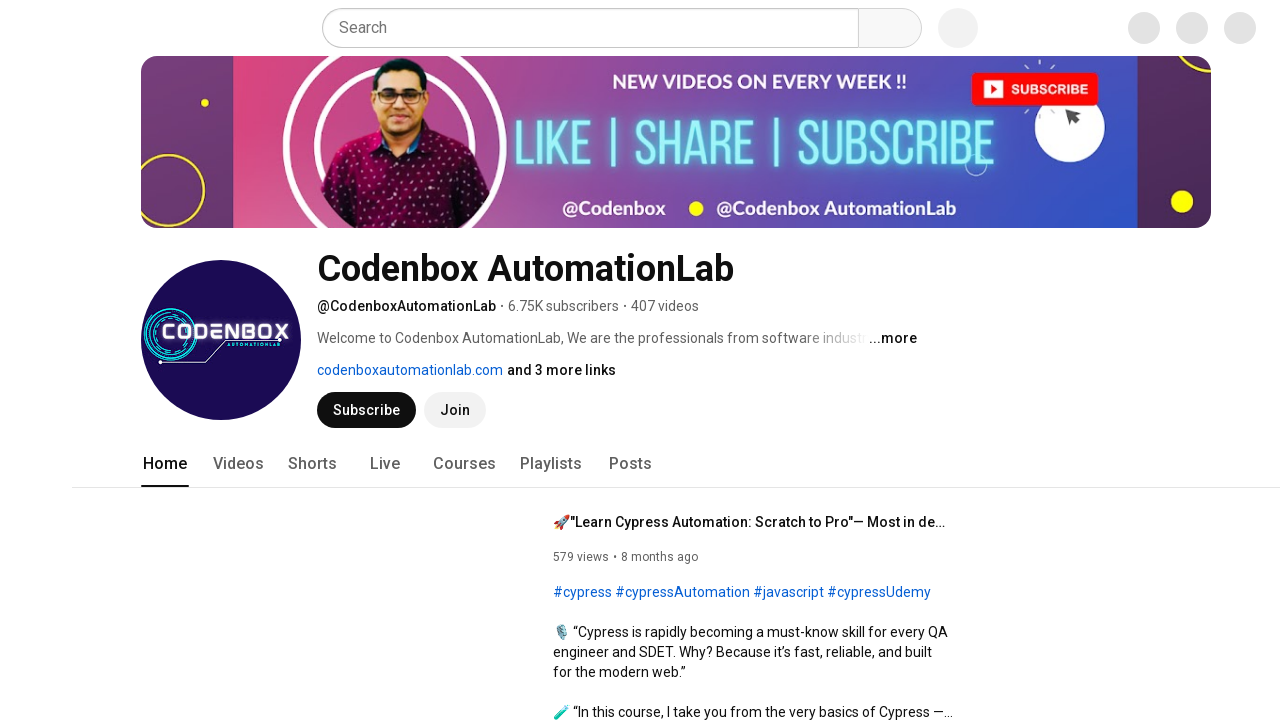

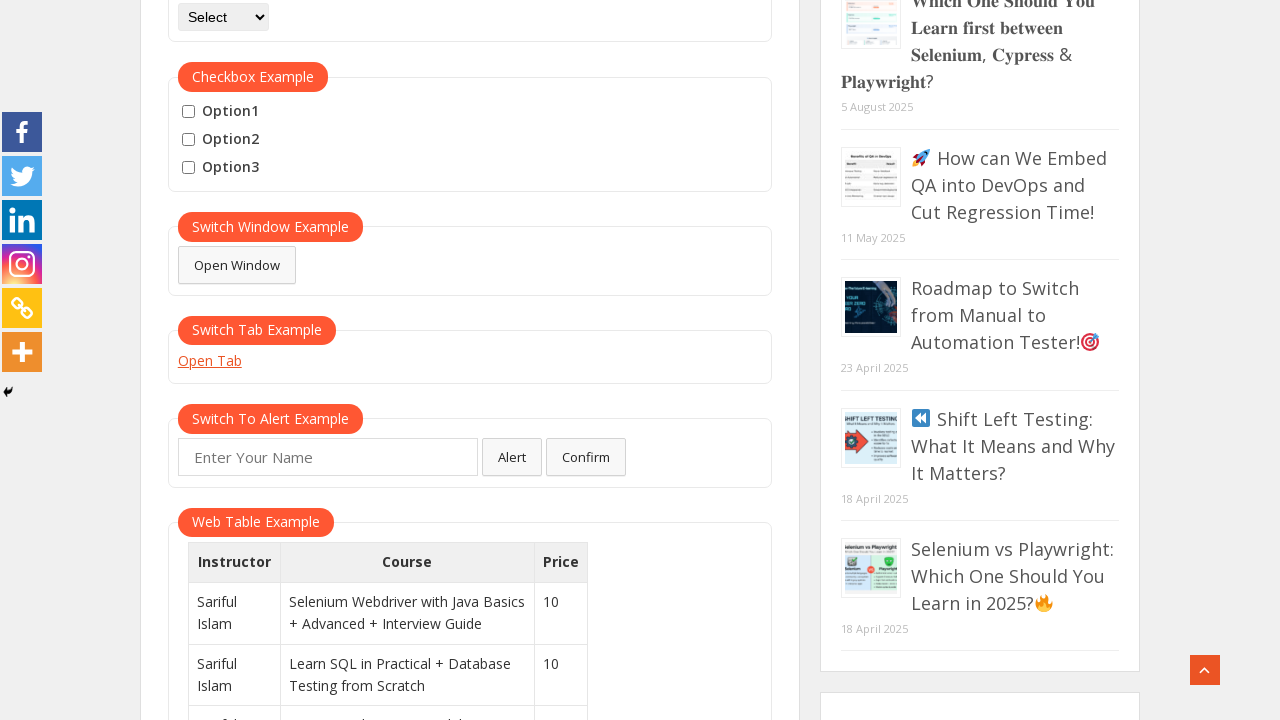